Tests the textarea form field by entering multi-line text and verifying it's displayed correctly

Starting URL: https://bonigarcia.dev/selenium-webdriver-java/web-form.html

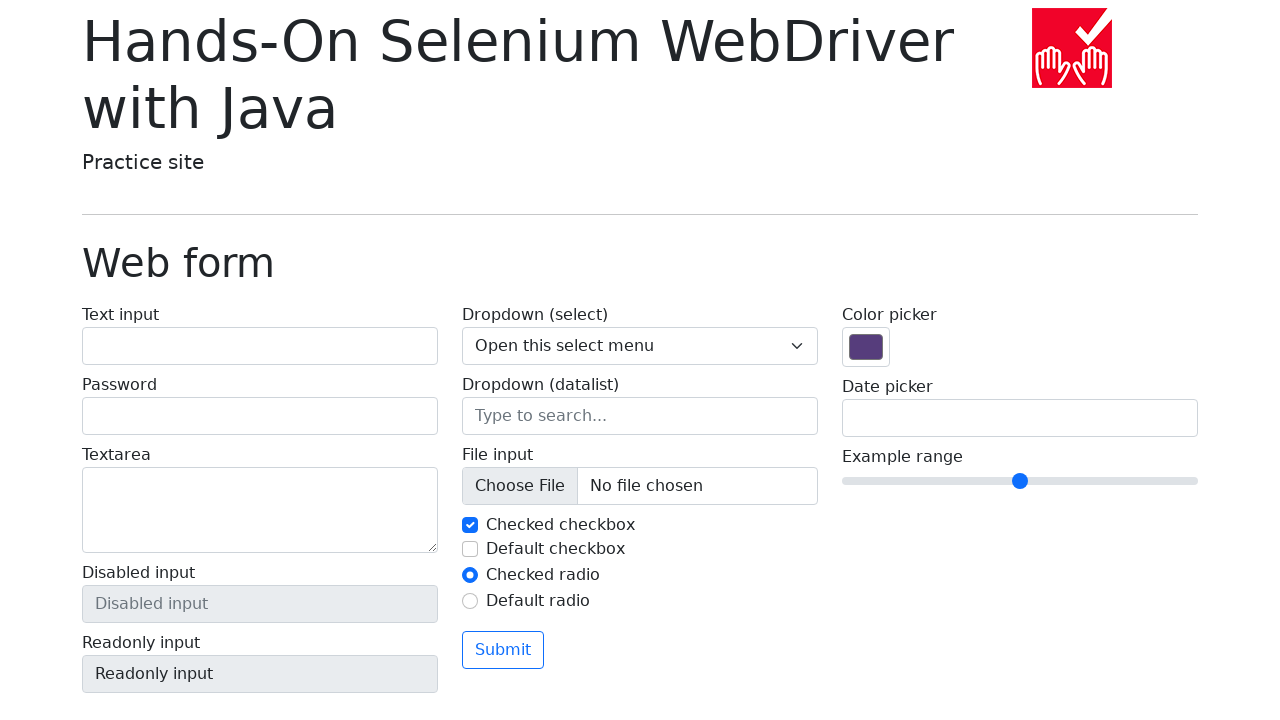

Waited for textarea field to be visible
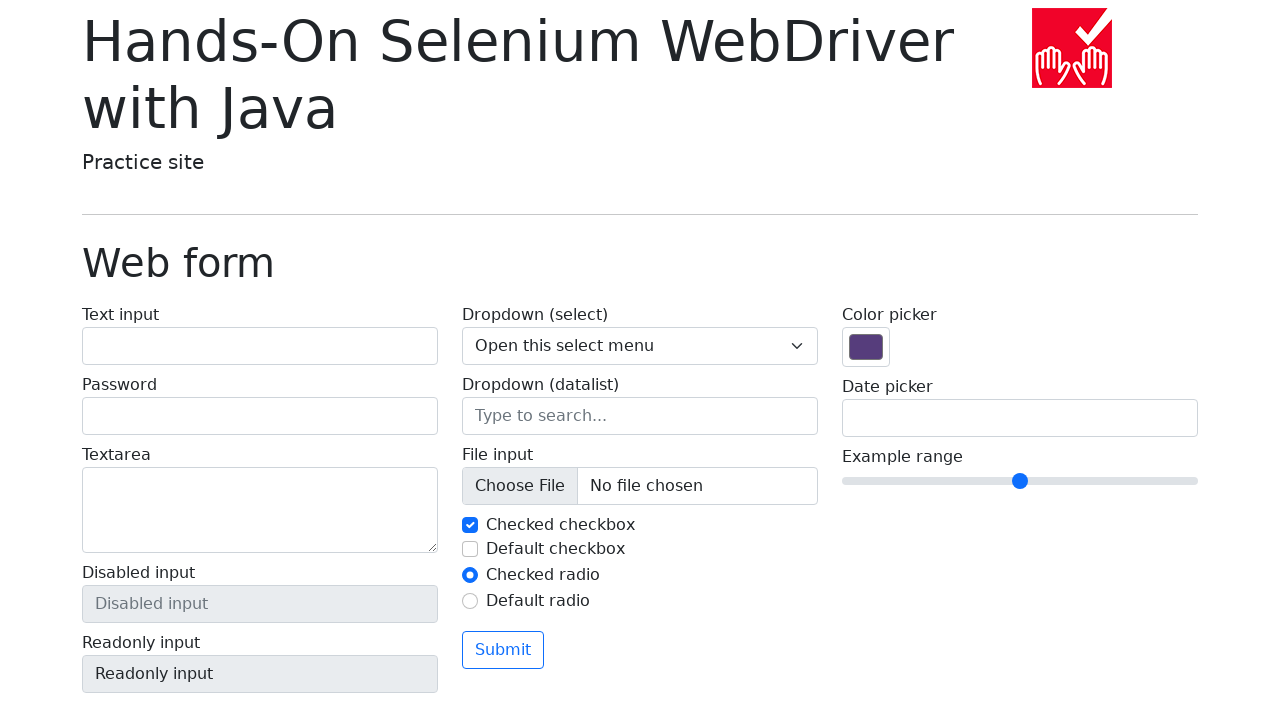

Filled textarea with multi-line text on textarea[name='my-textarea']
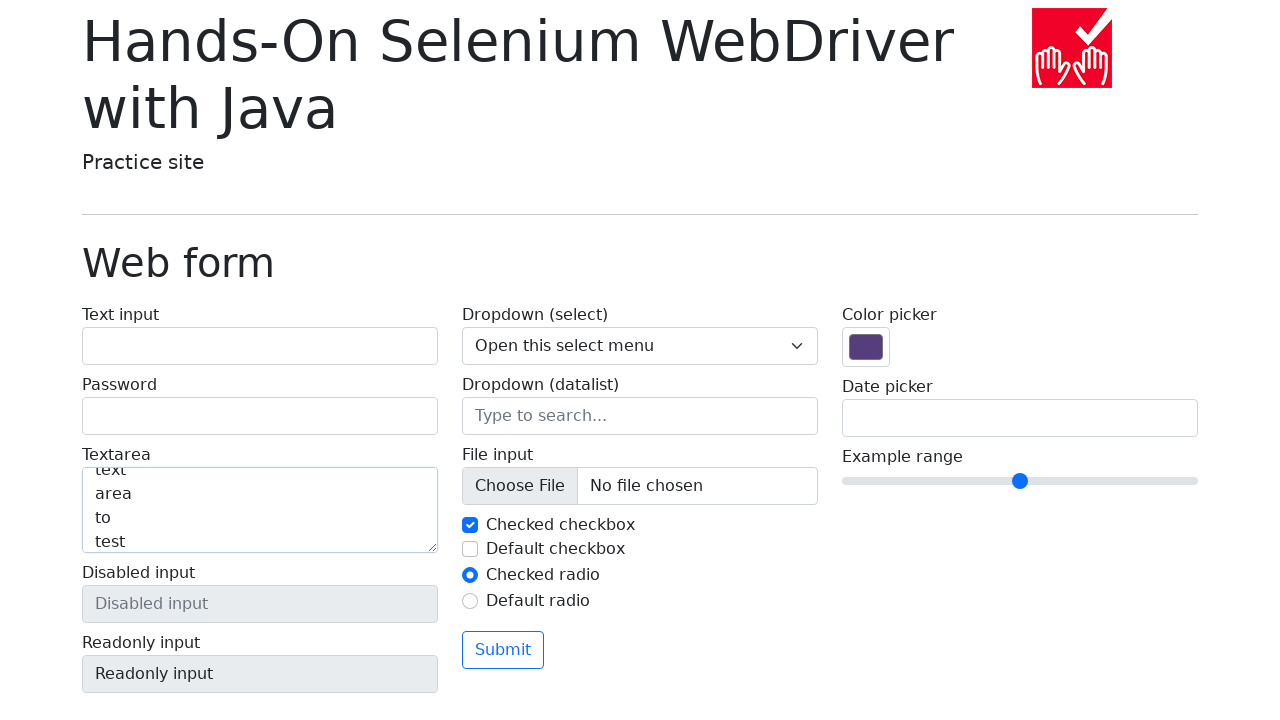

Verified textarea contains the entered multi-line text
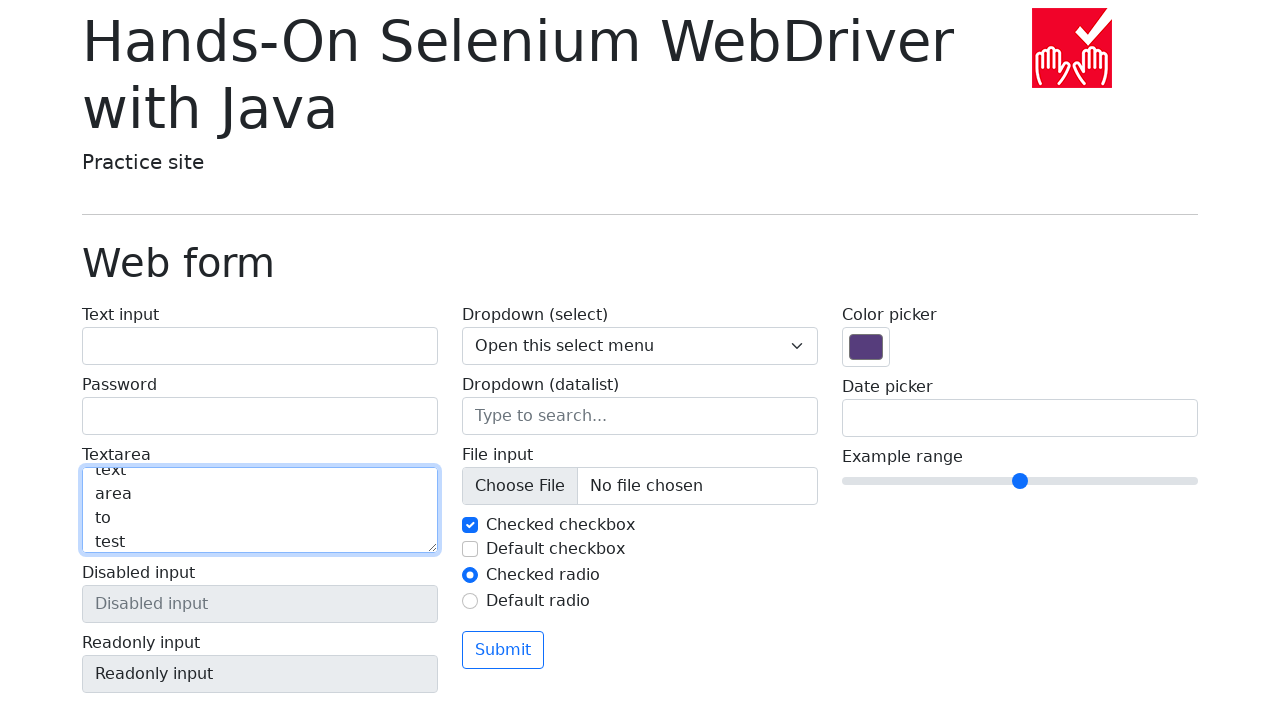

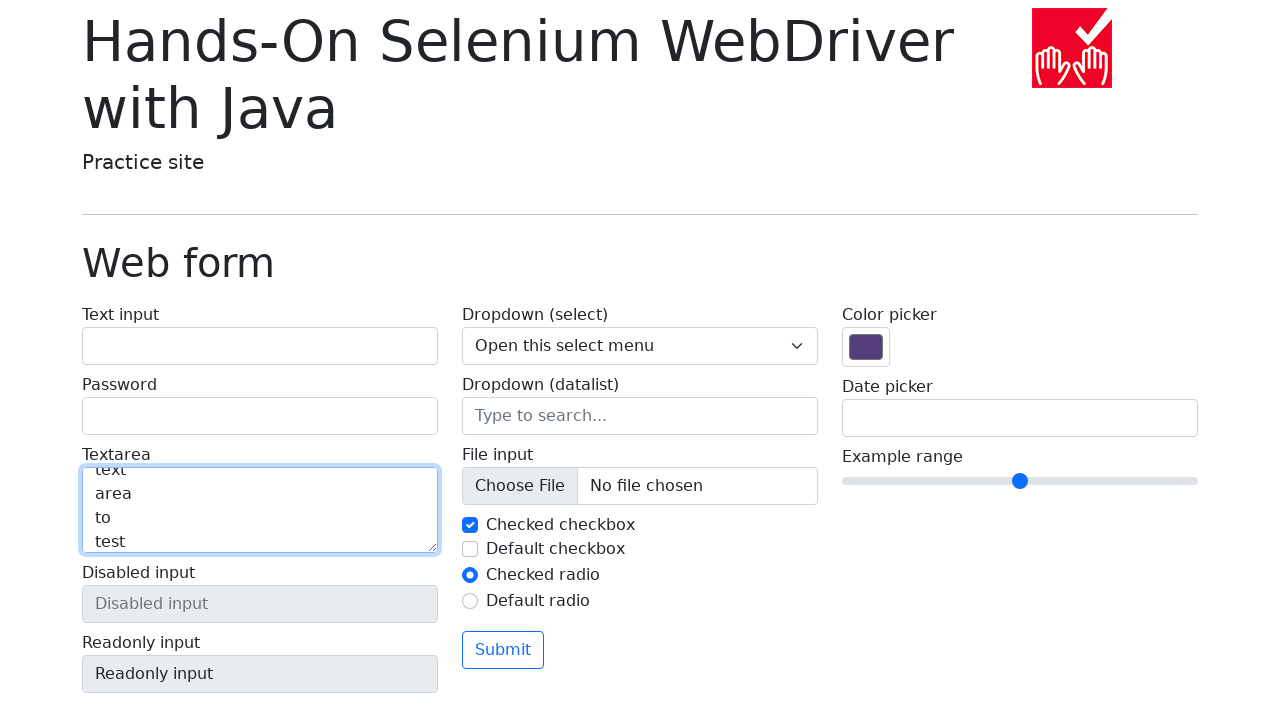